Tests AJAX button functionality by clicking the blue button and waiting for the AJAX response to load

Starting URL: http://uitestingplayground.com/ajax

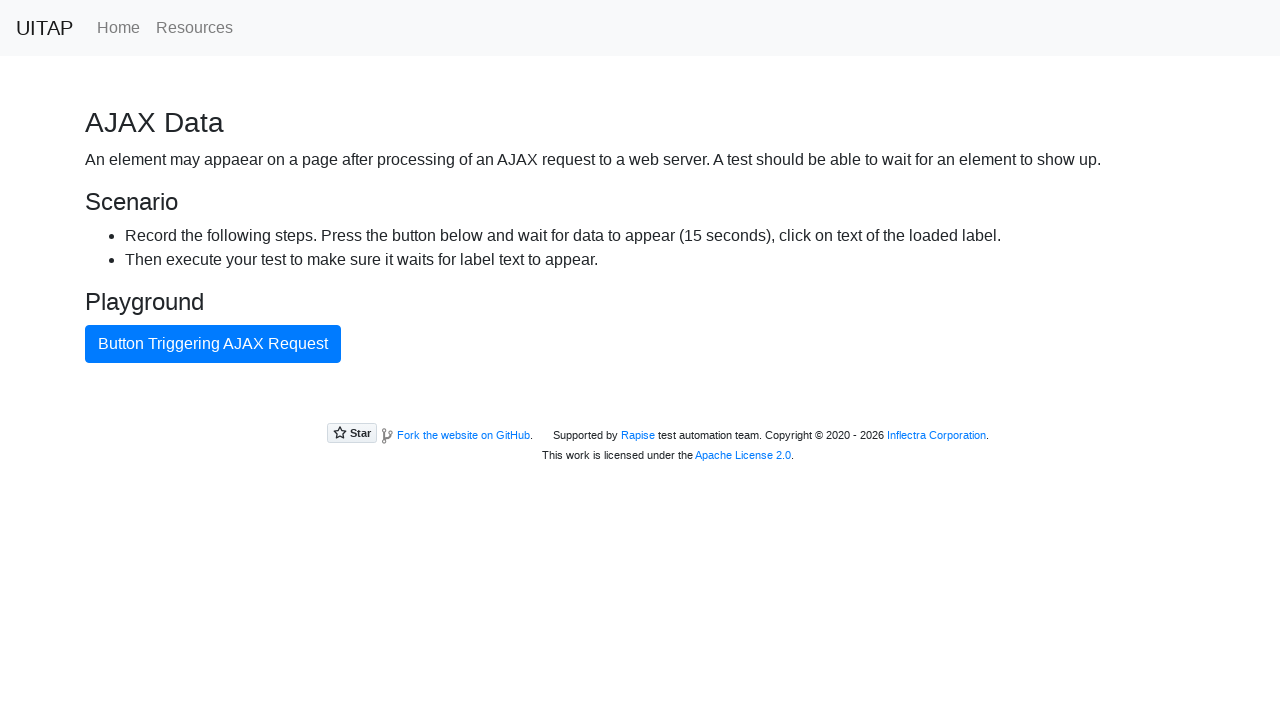

Clicked the blue AJAX button at (213, 344) on #ajaxButton
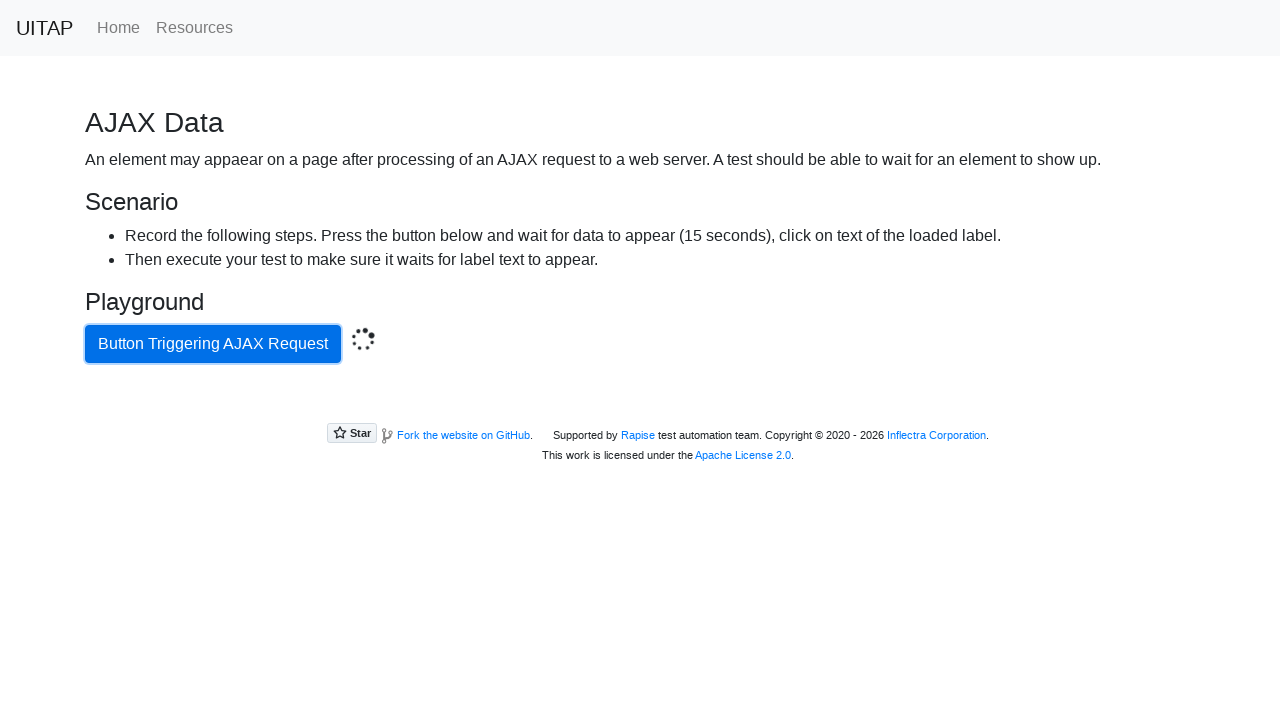

Green success message appeared after AJAX request completed
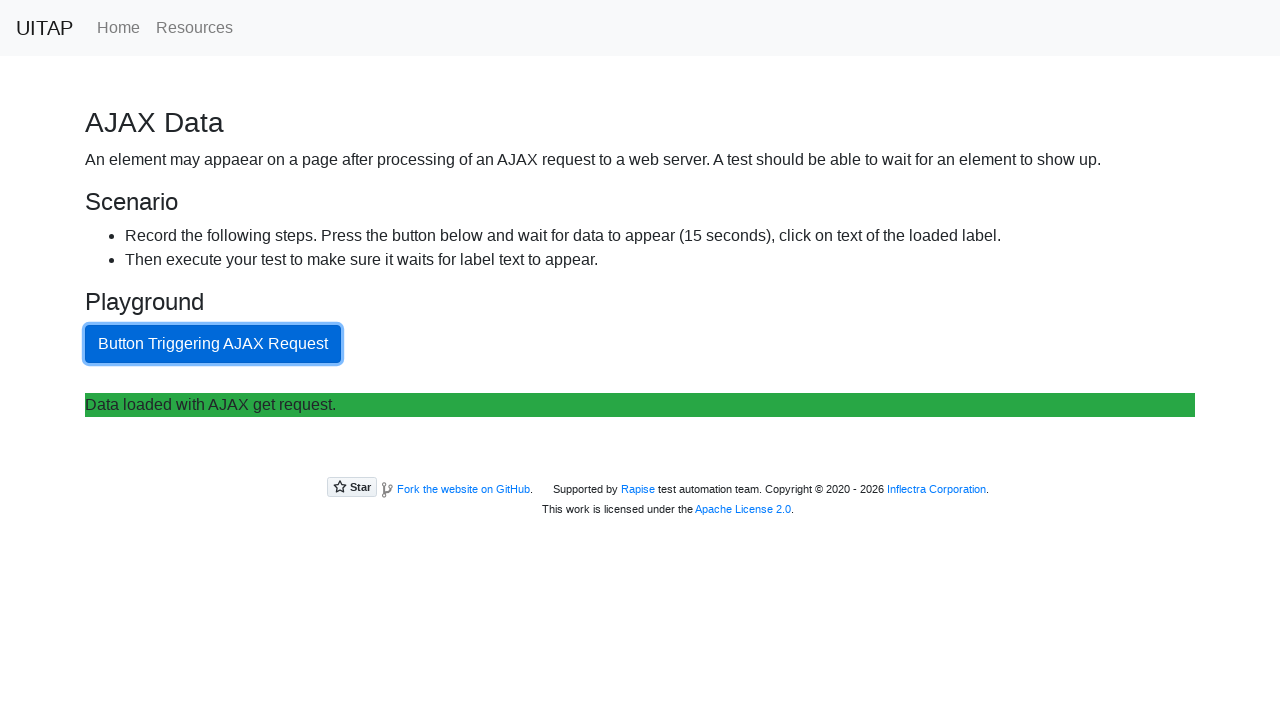

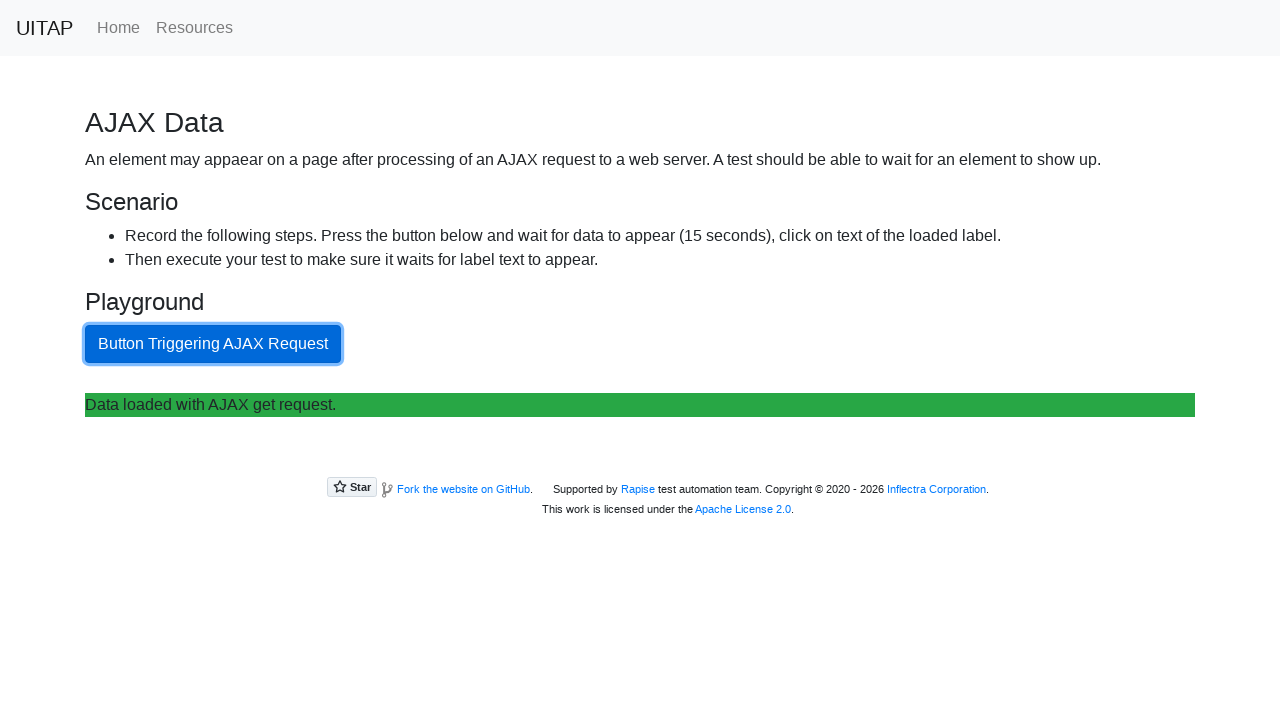